Navigates to caituotuo.top website and verifies the page loads by checking the page title is accessible.

Starting URL: https://caituotuo.top

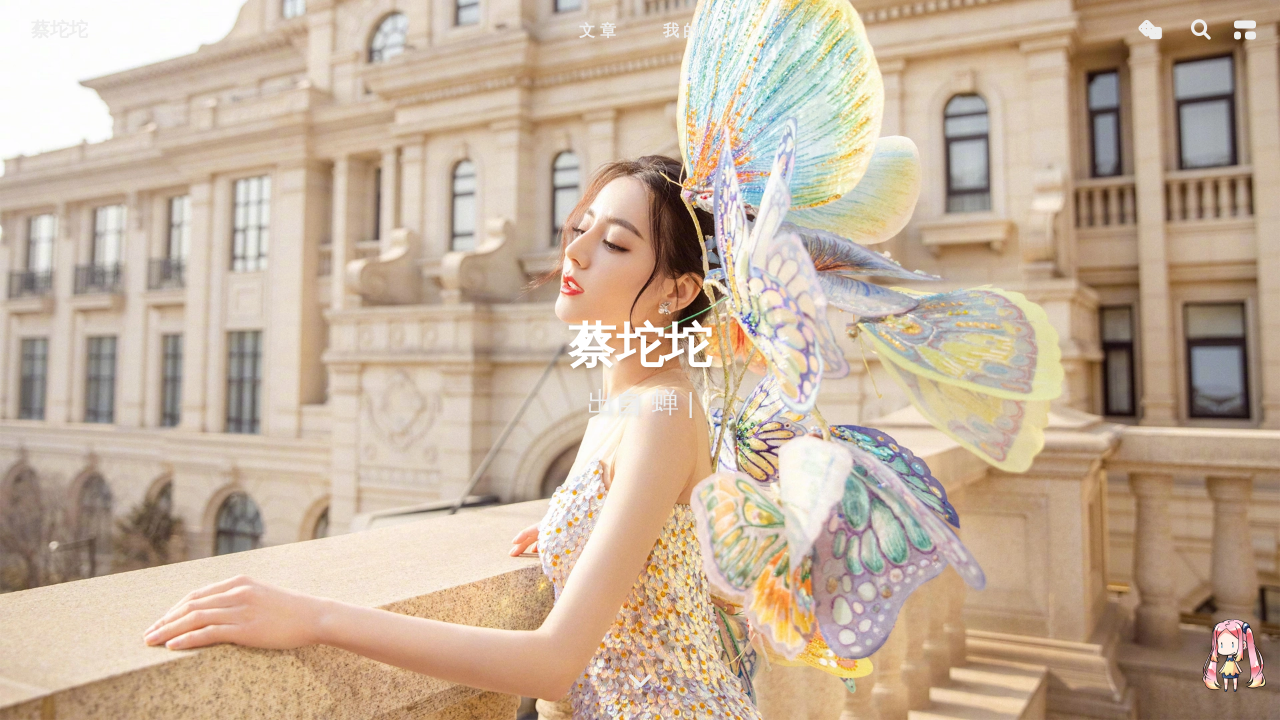

Navigated to https://caituotuo.top
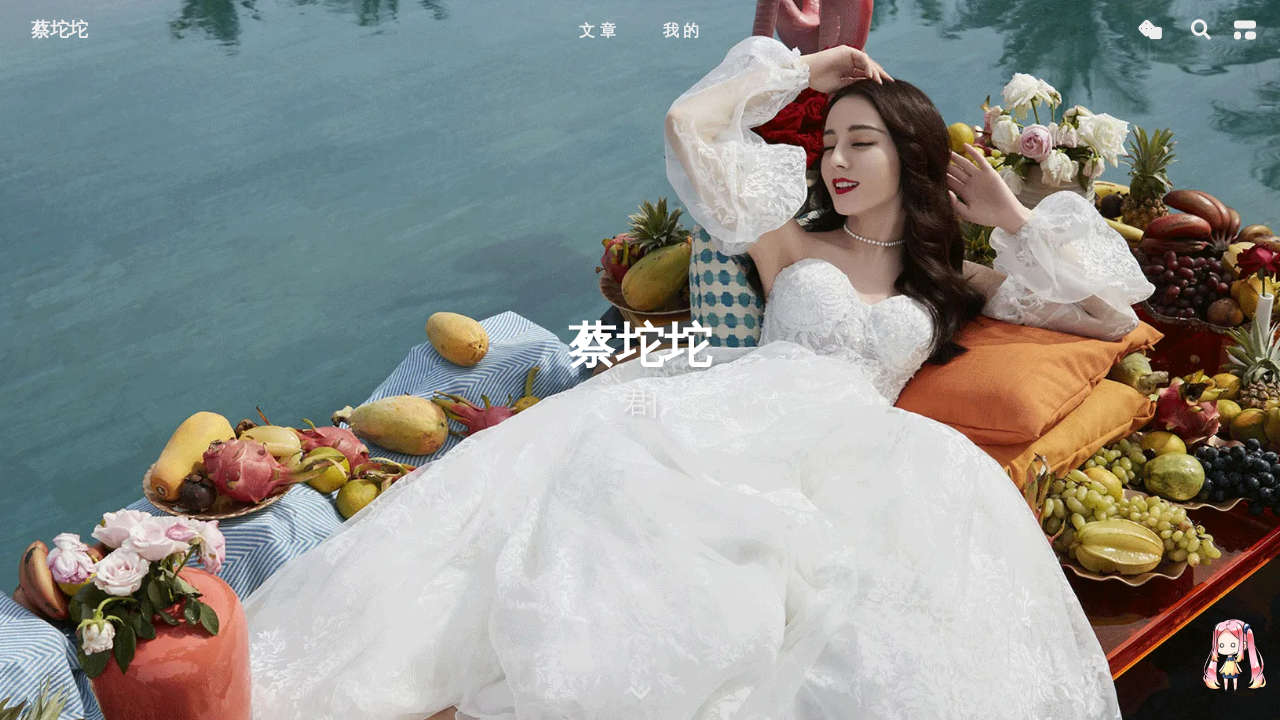

Page DOM content loaded
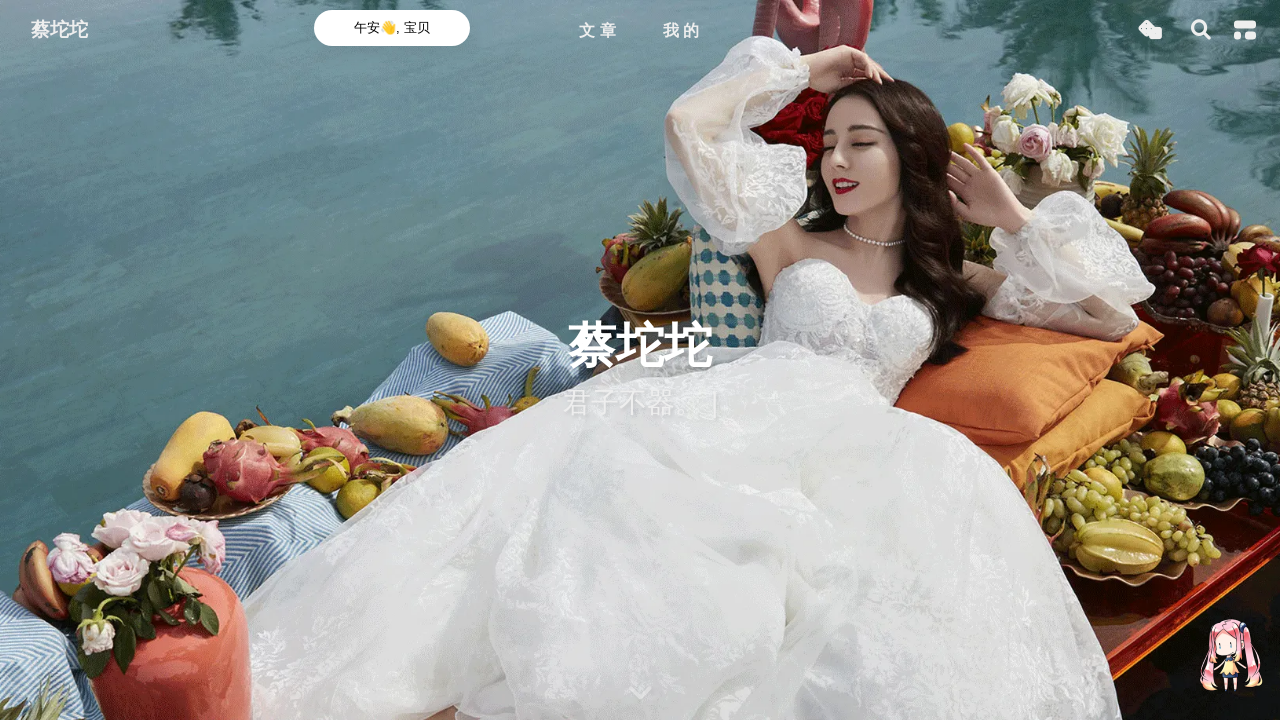

Verified page title is accessible: '蔡坨坨 - 卷起来吧臭宝'
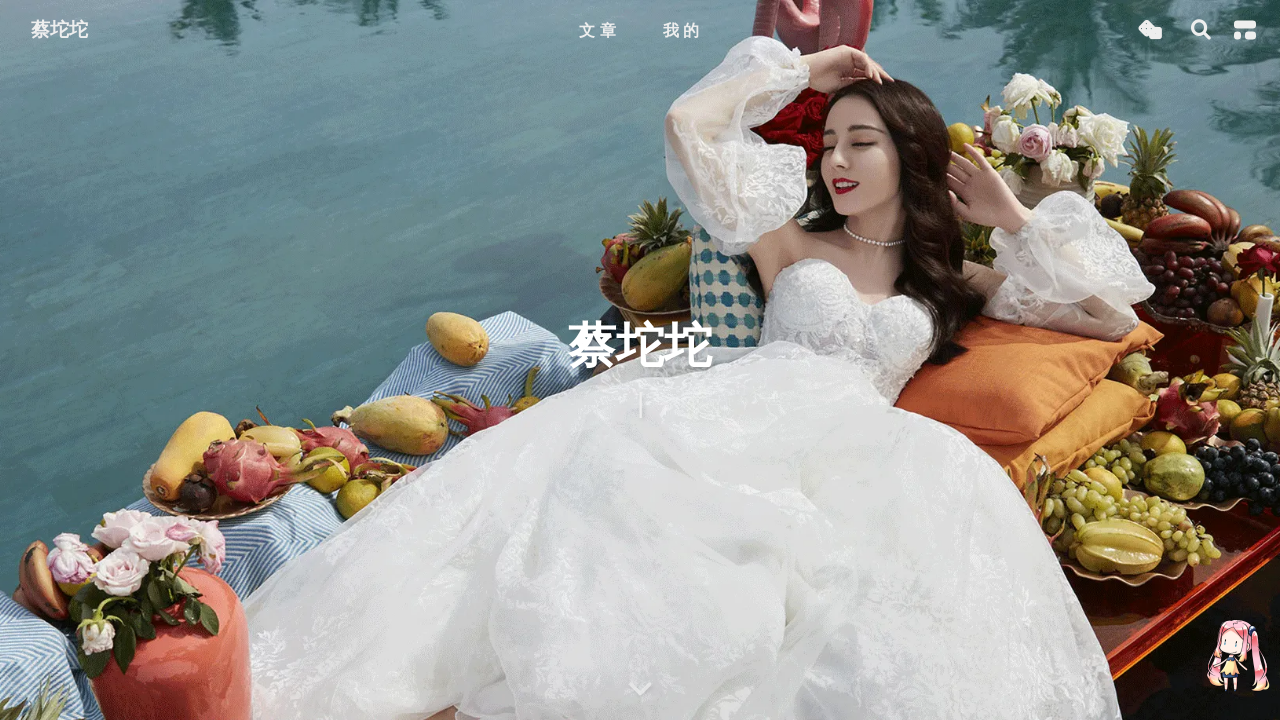

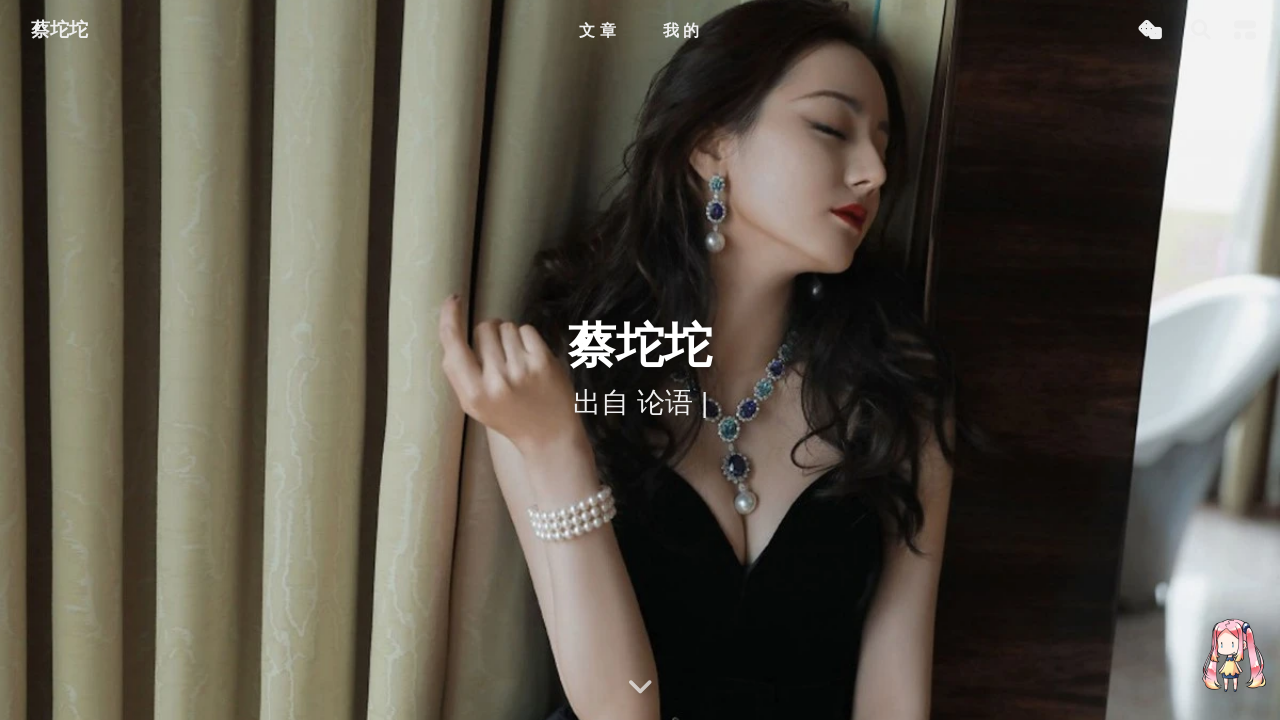